Tests a text box form by filling in full name, email, current address, and permanent address fields, then submitting and verifying the output displays the entered values correctly.

Starting URL: https://demoqa.com/text-box

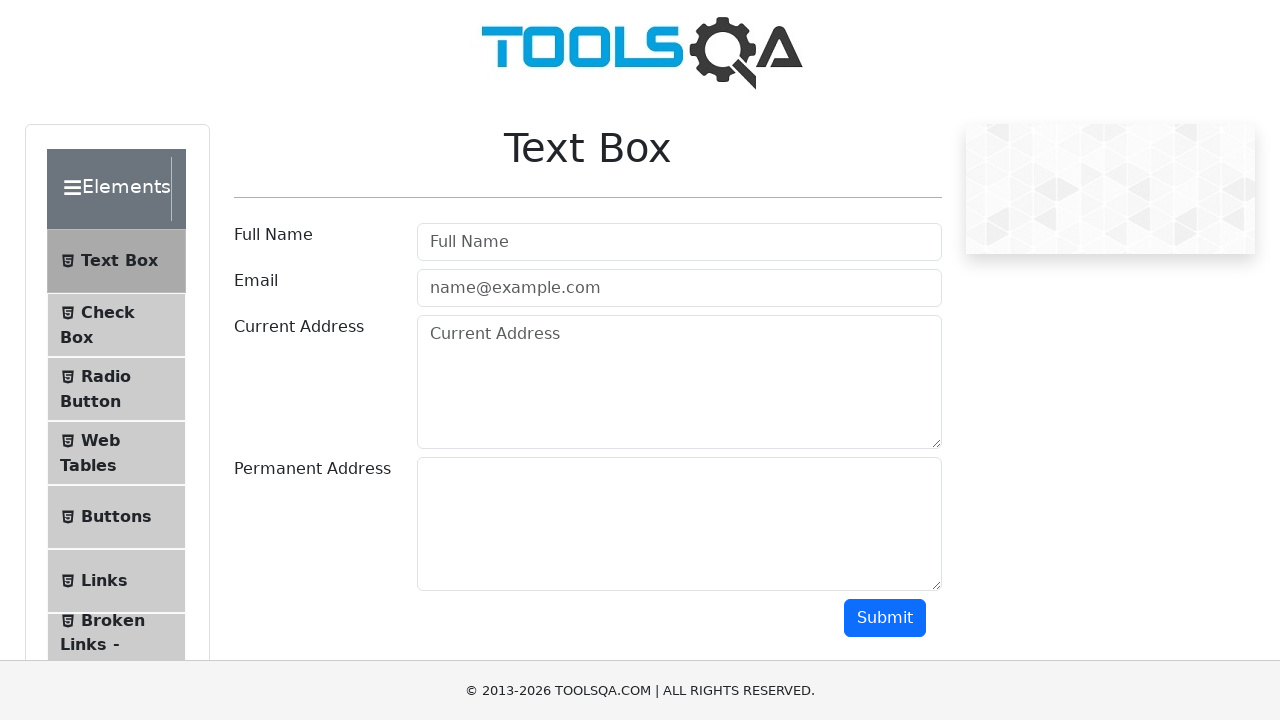

Filled full name field with 'Charles Leclerc' on #userName
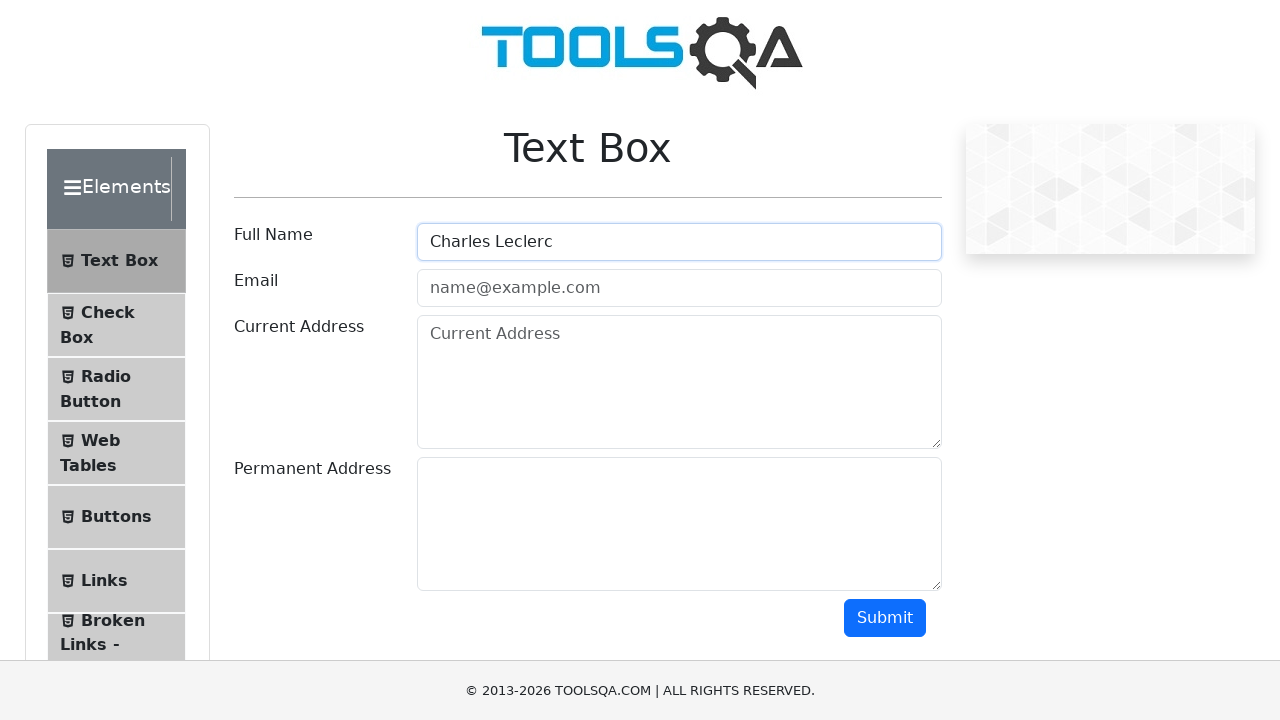

Filled email field with 'CharlesLeclerc@gmail.com' on #userEmail
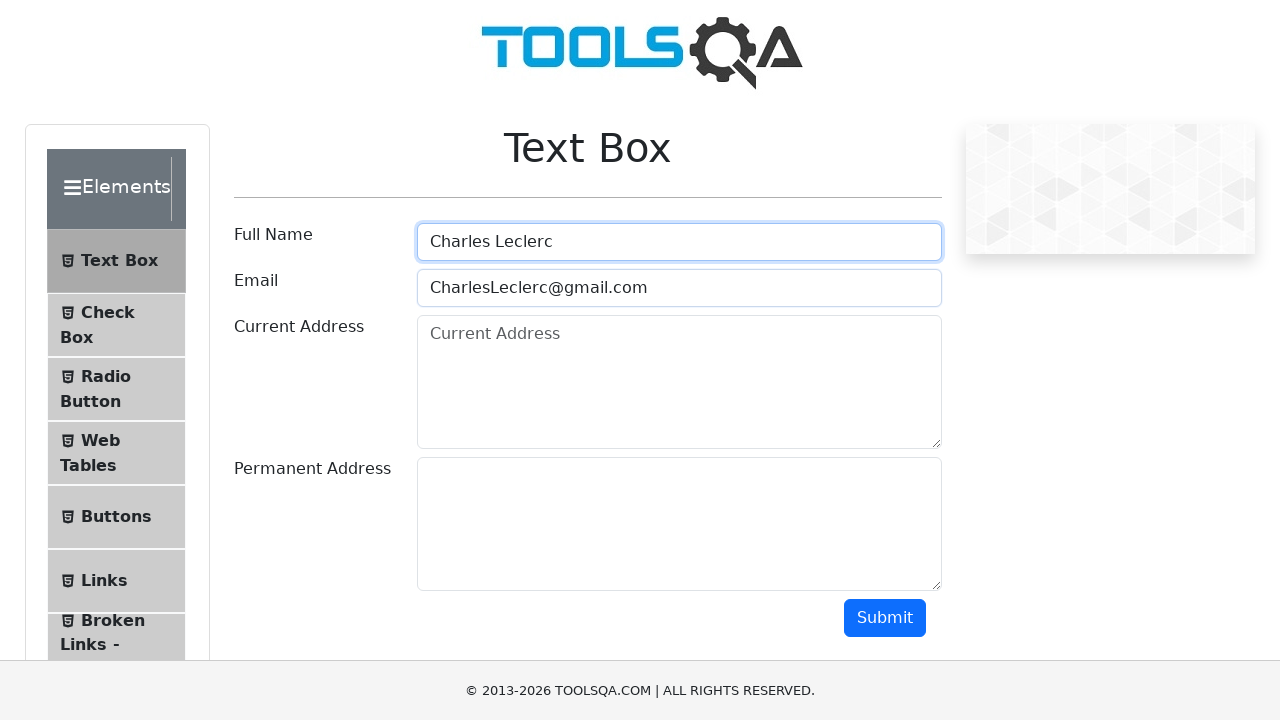

Filled current address field with 'monaco seniuv 347398' on #currentAddress
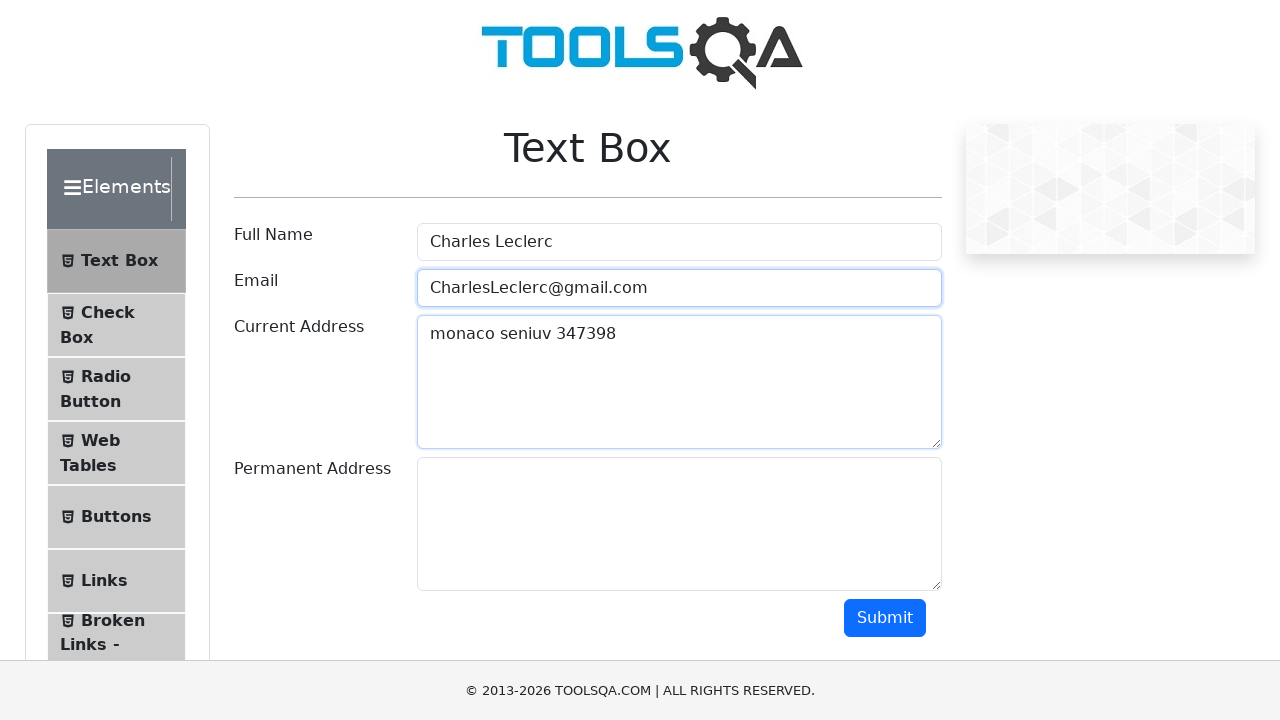

Filled permanent address field with 'monaco seniuv 3642887 blo' on #permanentAddress
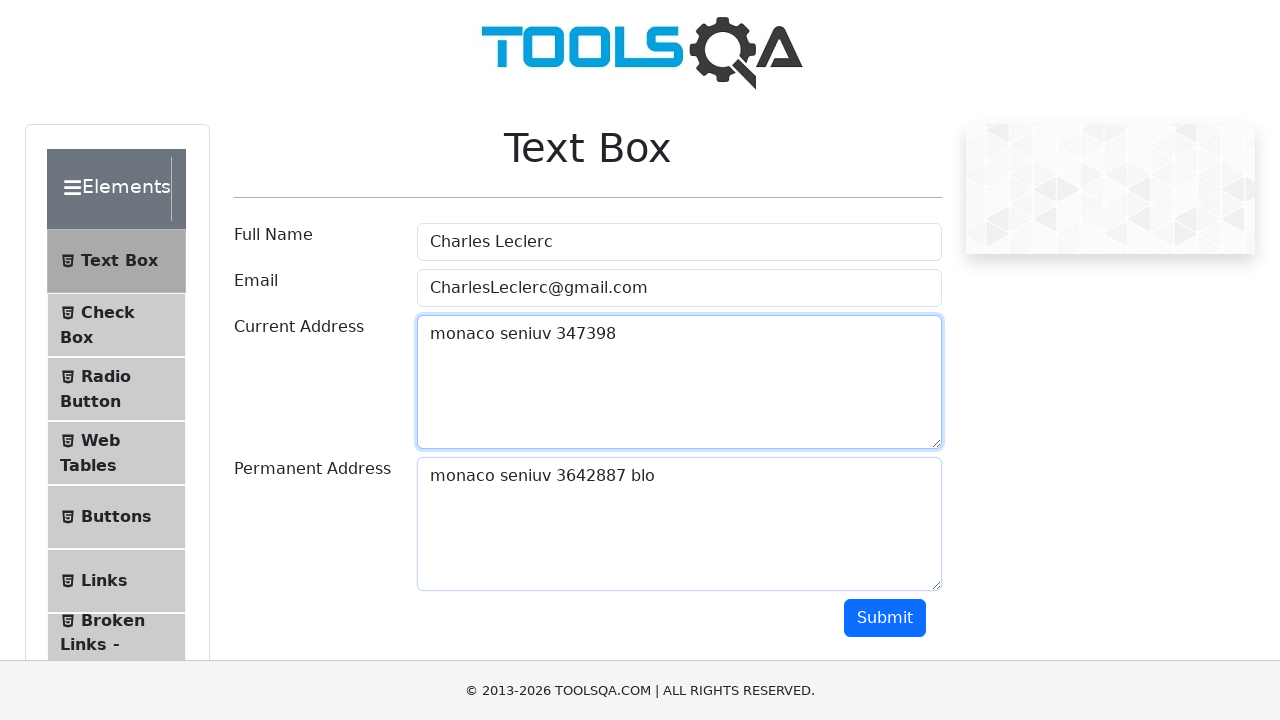

Scrolled submit button into view
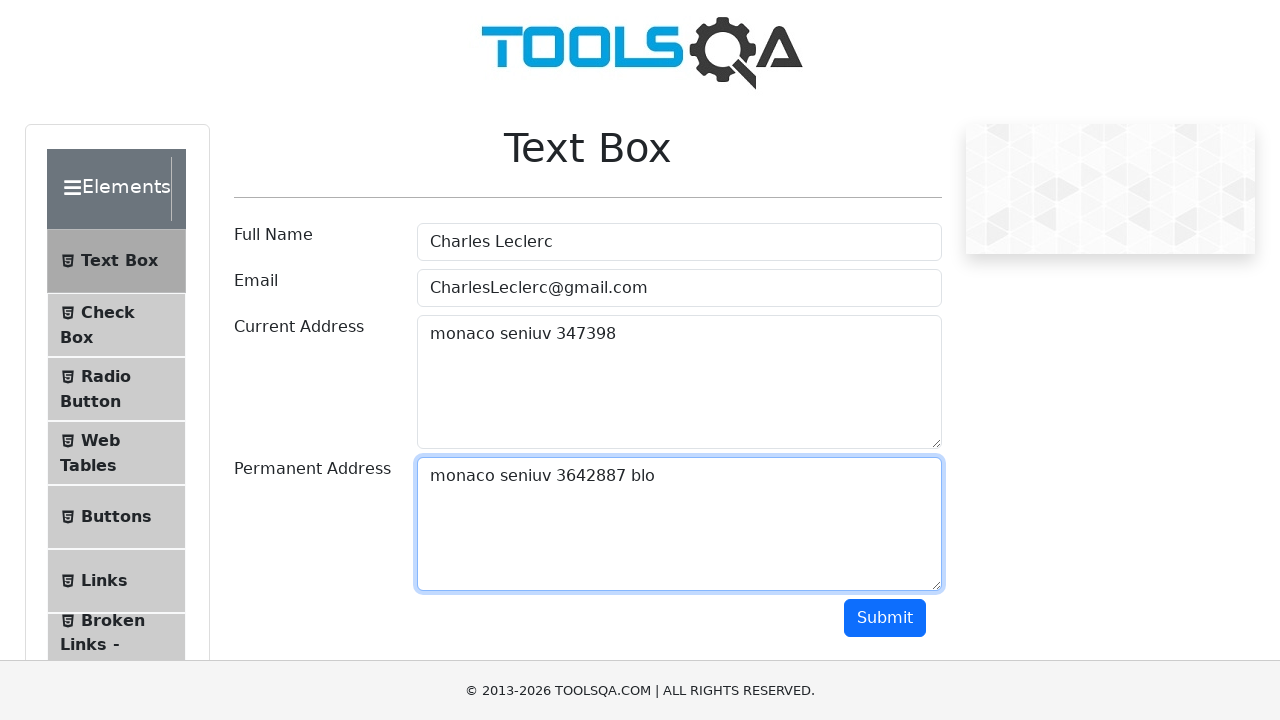

Clicked submit button to submit the form at (885, 618) on #submit
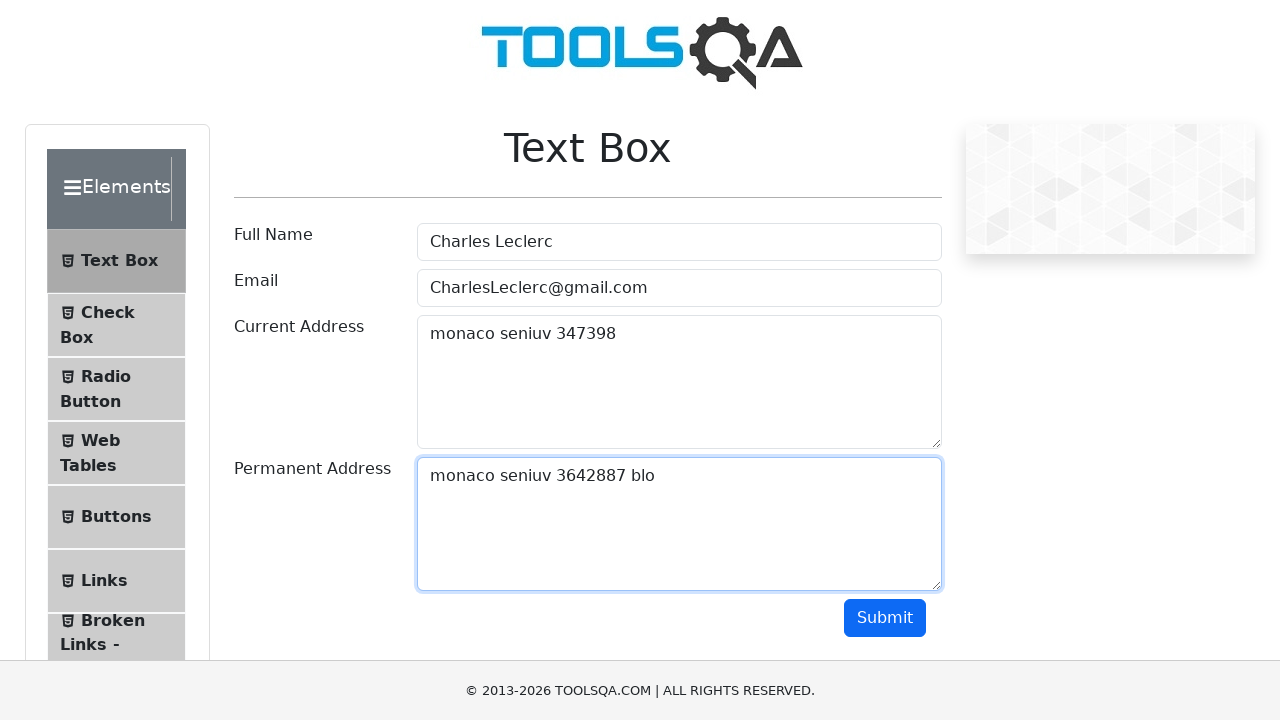

Output section loaded with submitted data
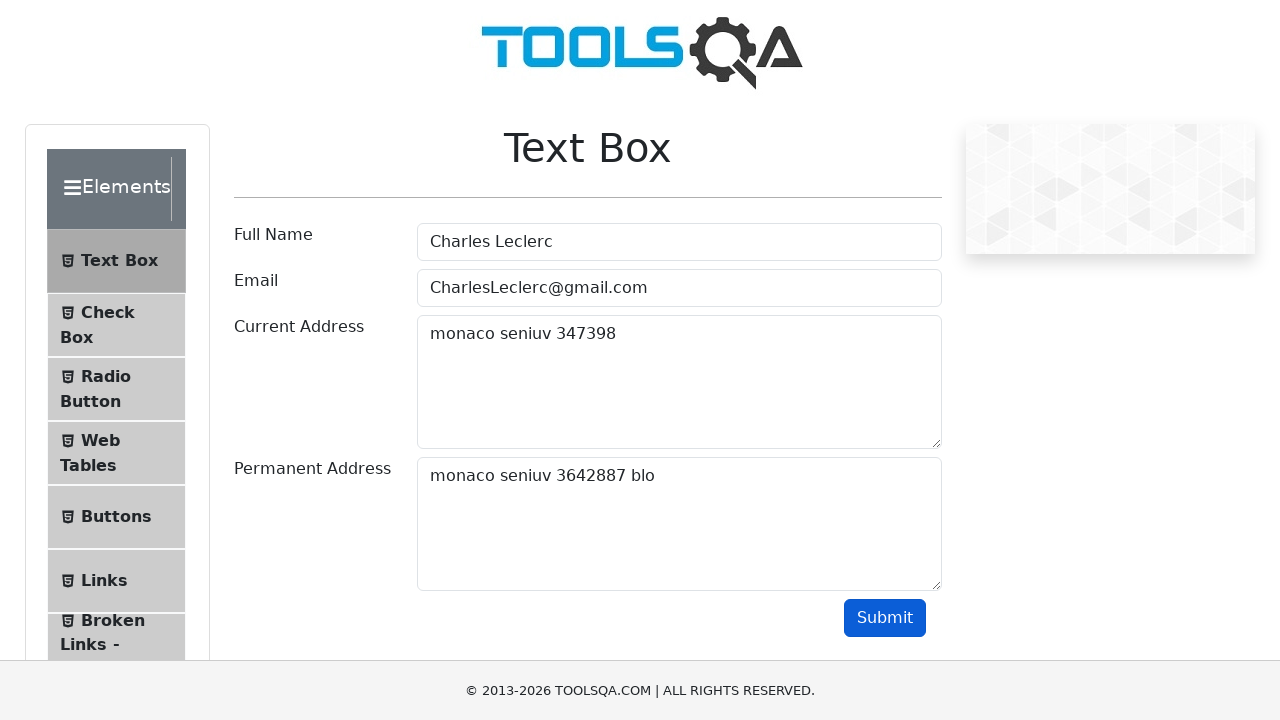

Verified name output displays 'Charles Leclerc'
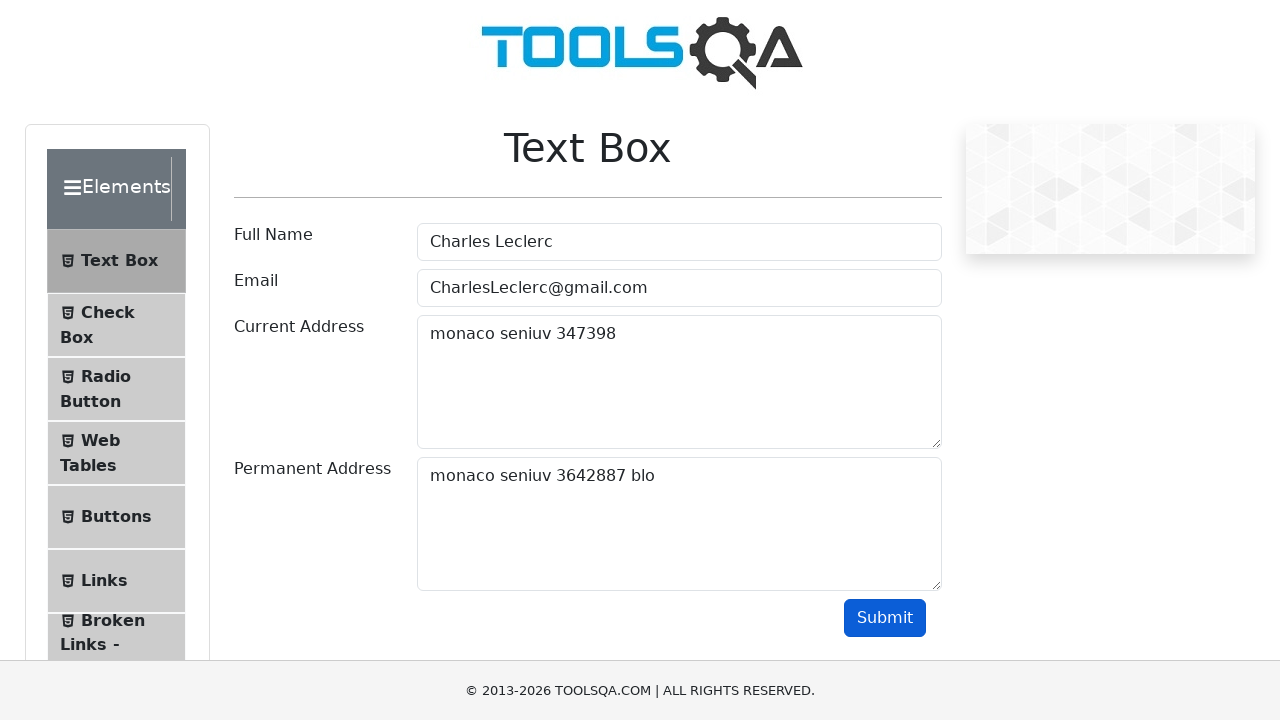

Verified email output displays 'CharlesLeclerc@gmail.com'
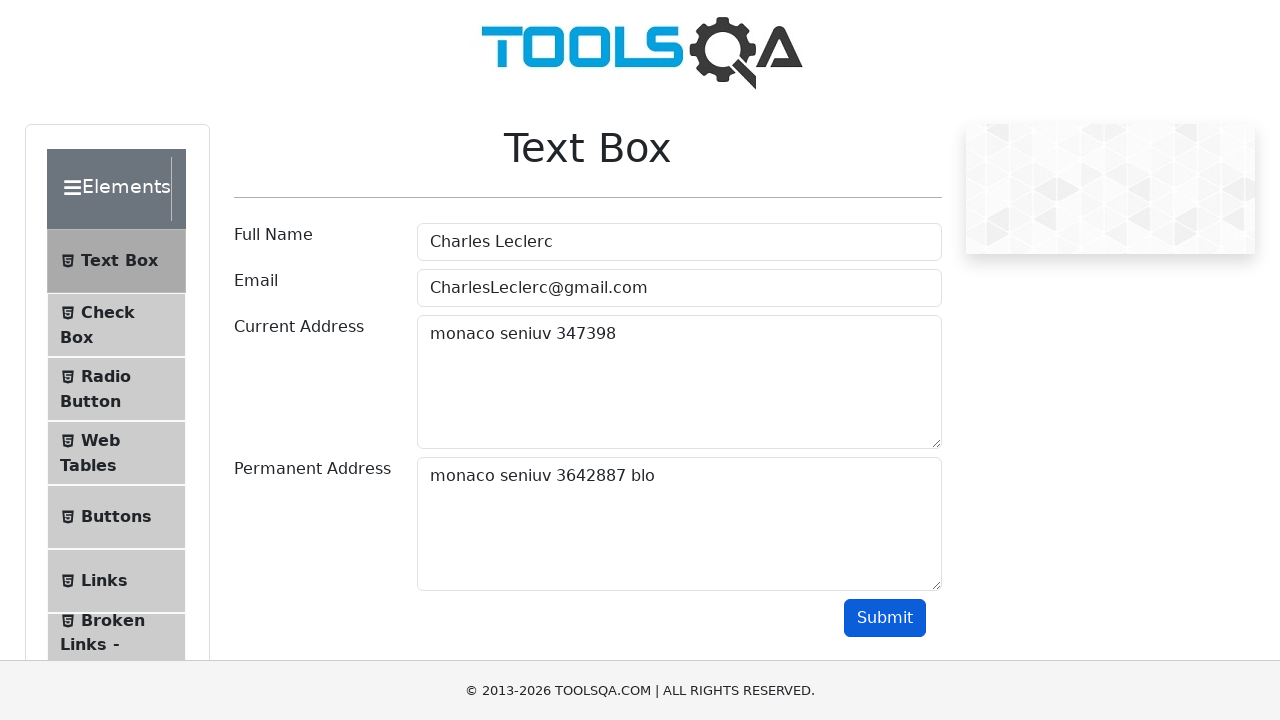

Verified current address output displays 'monaco seniuv 347398'
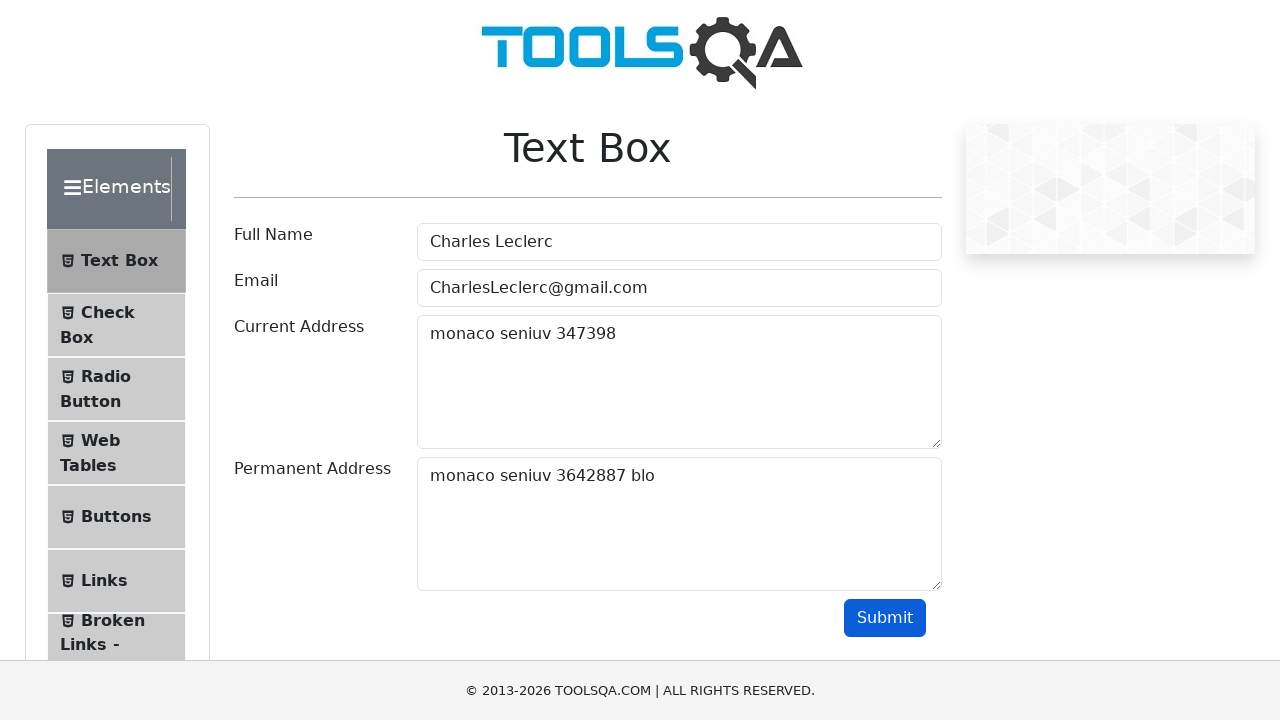

Verified permanent address output displays 'monaco seniuv 3642887 blo'
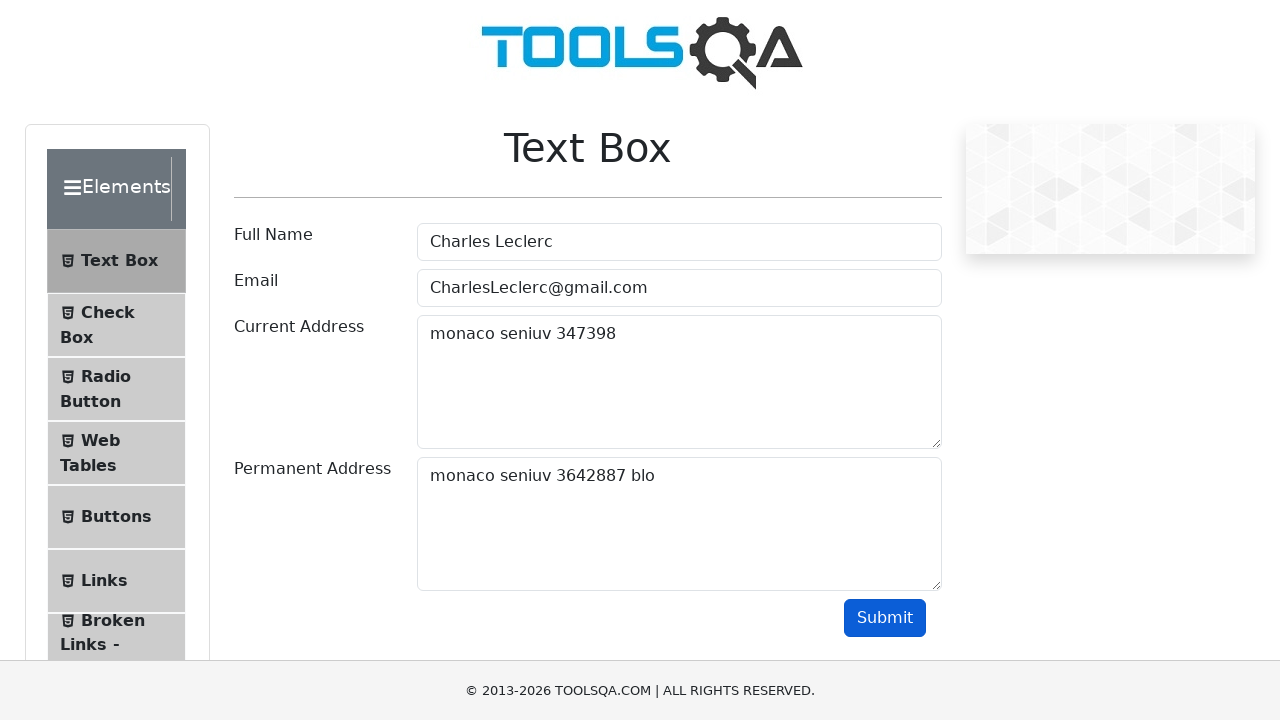

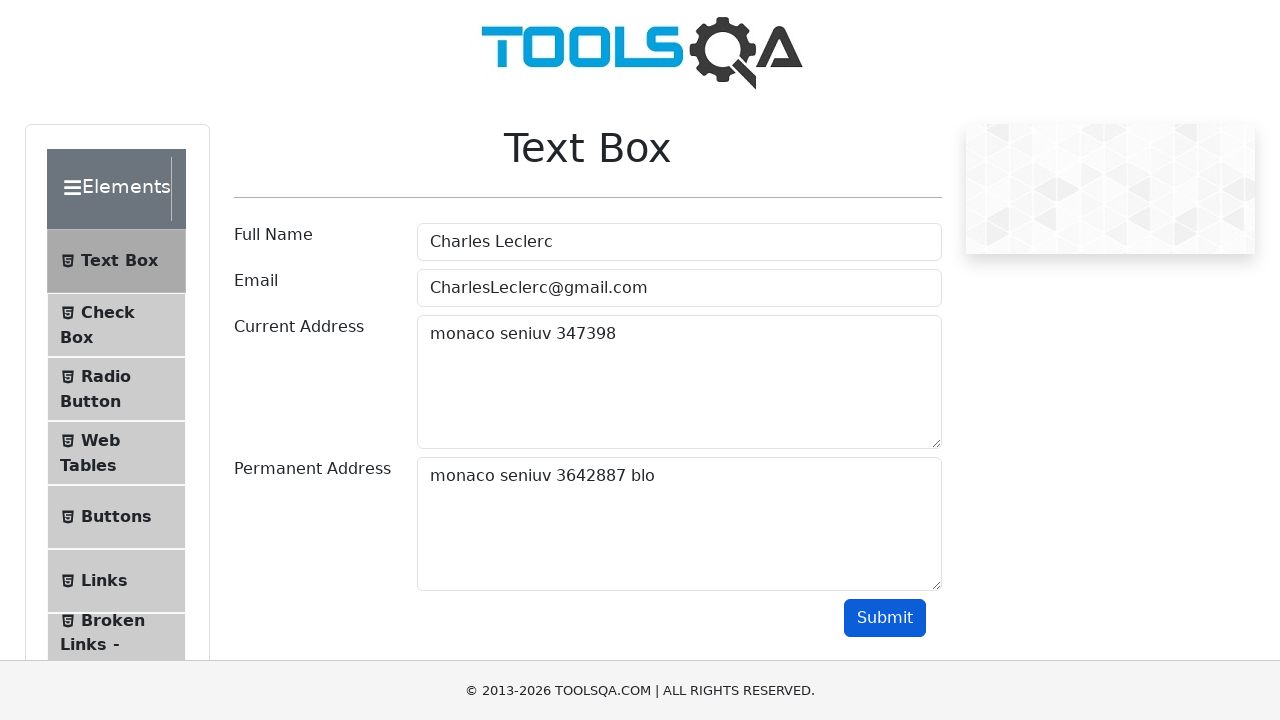